Tests network error recovery by simulating offline mode, verifying error handling, then restoring connection and confirming page loads correctly.

Starting URL: https://meetpin-weld.vercel.app

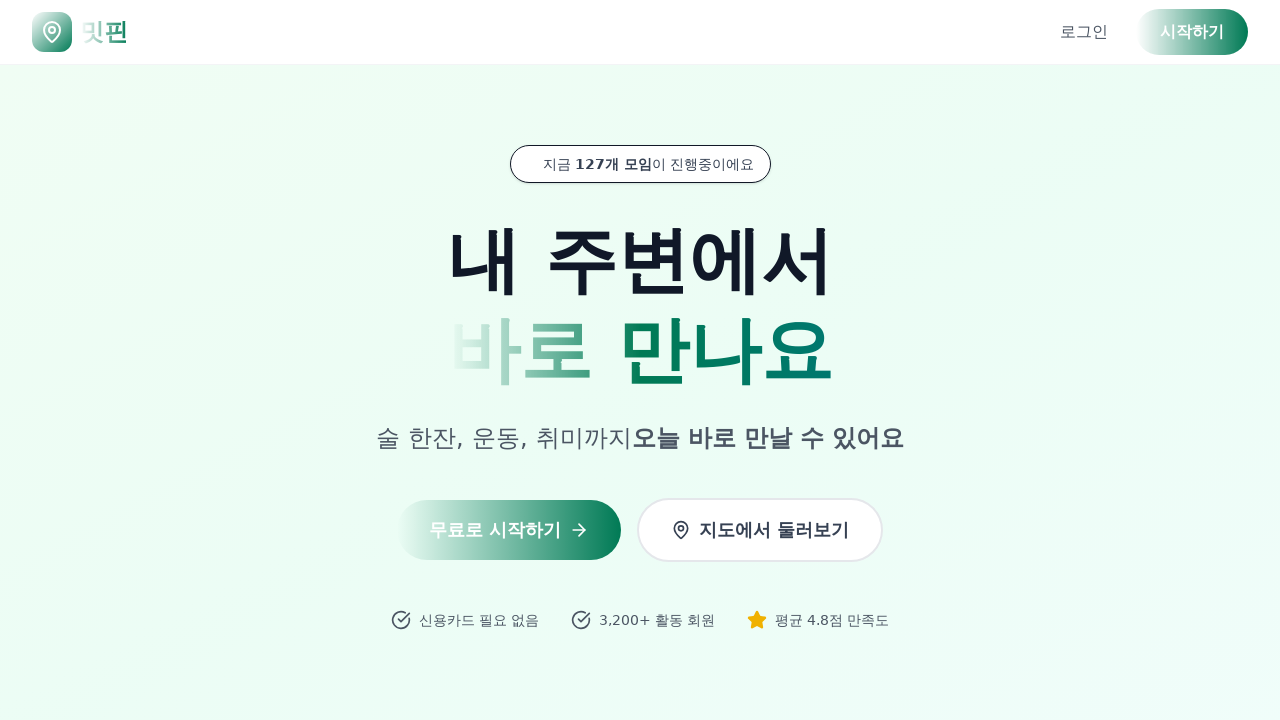

Initial page load completed
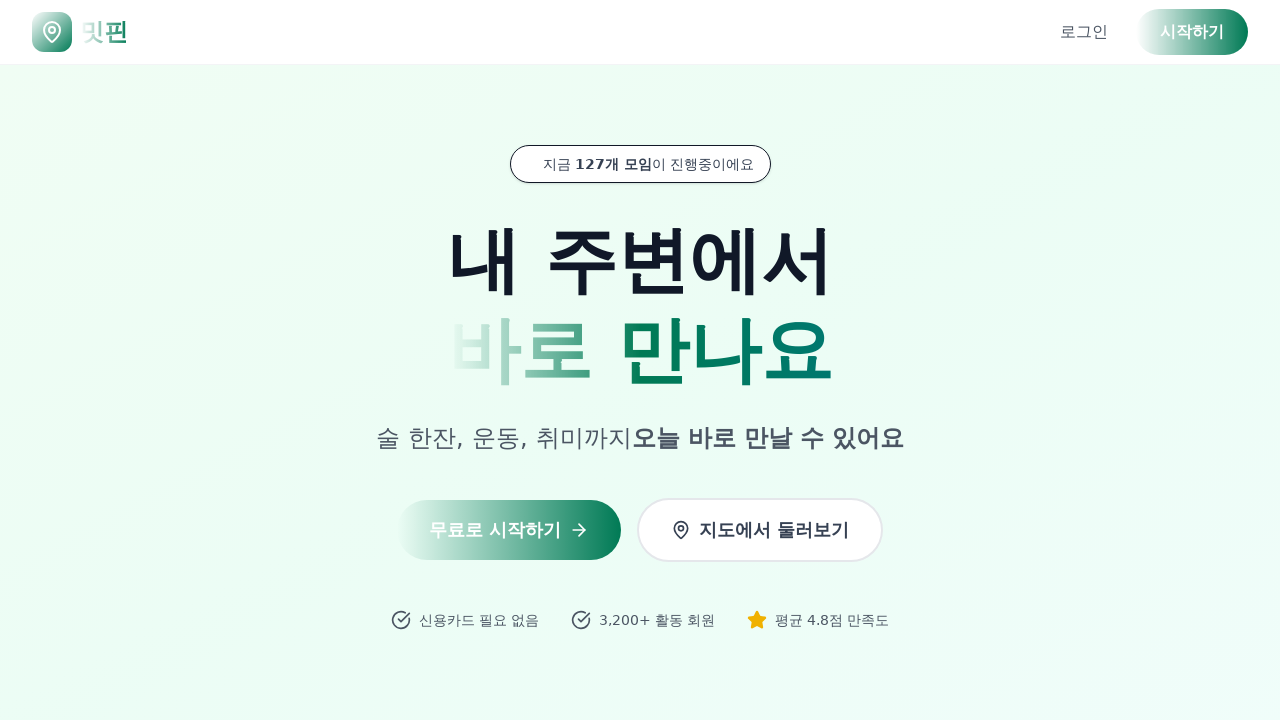

Page heading element loaded
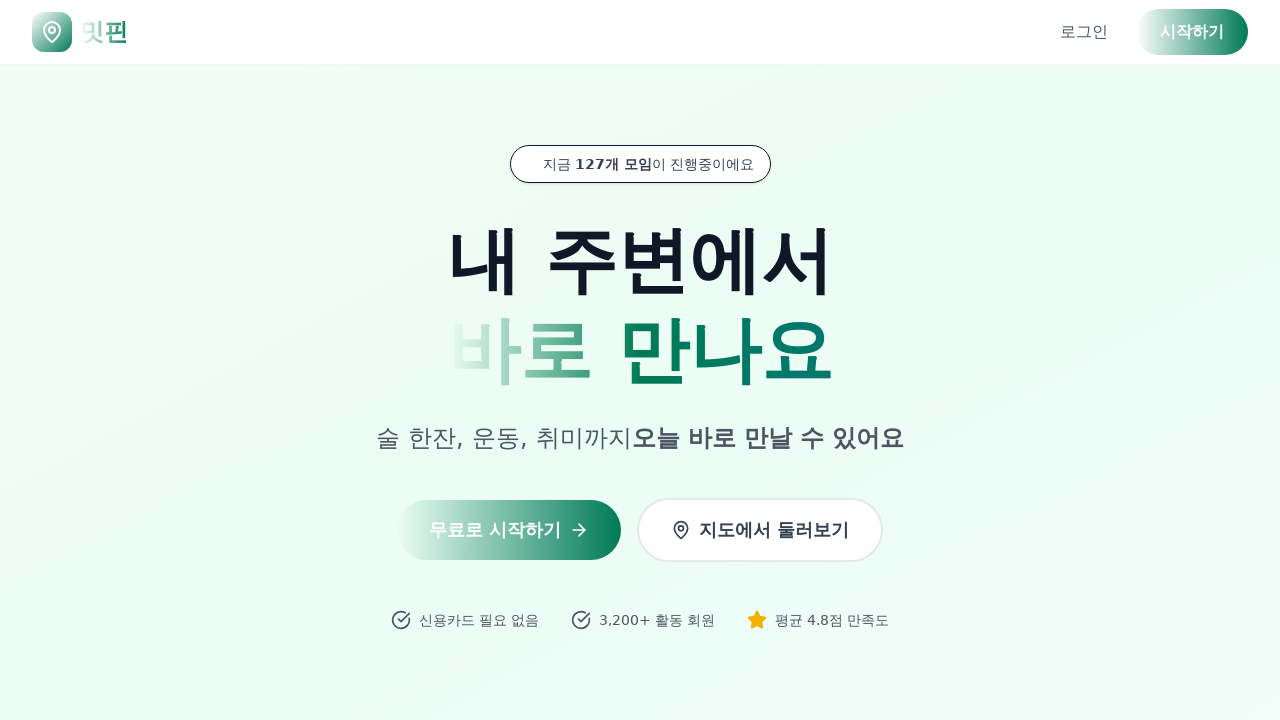

Network connection disabled (offline mode activated)
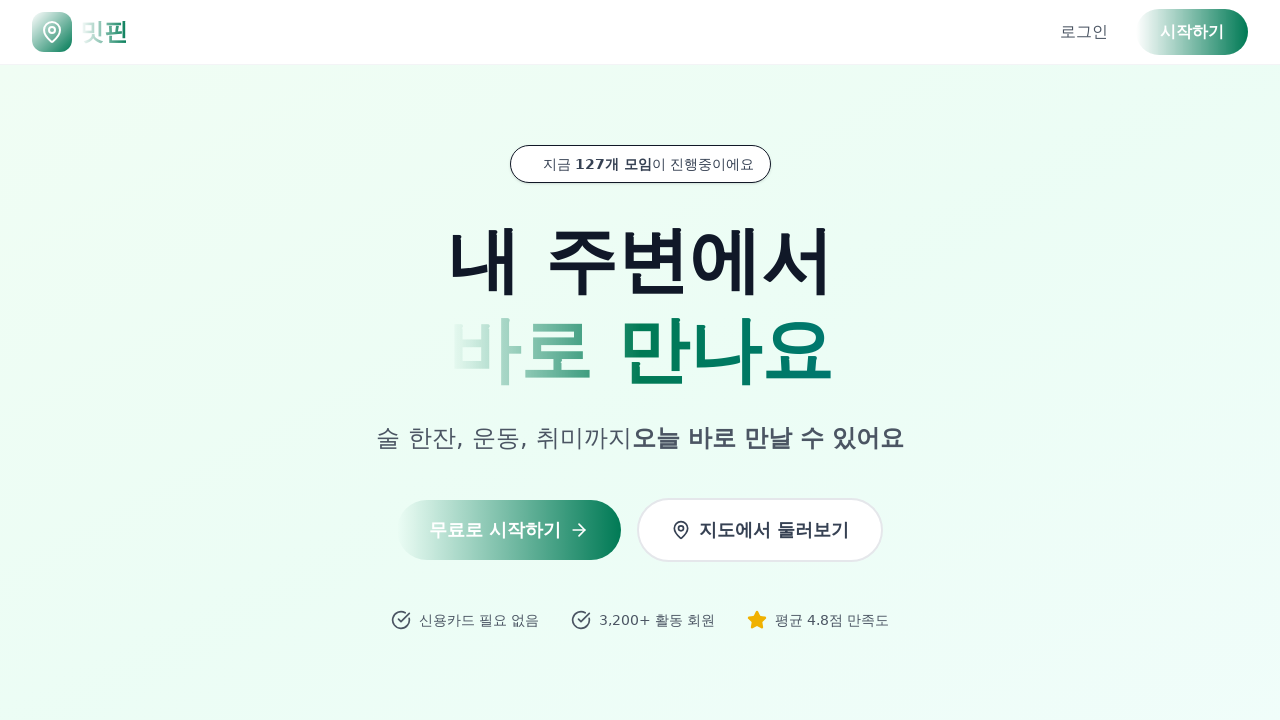

Network connection restored (offline mode disabled)
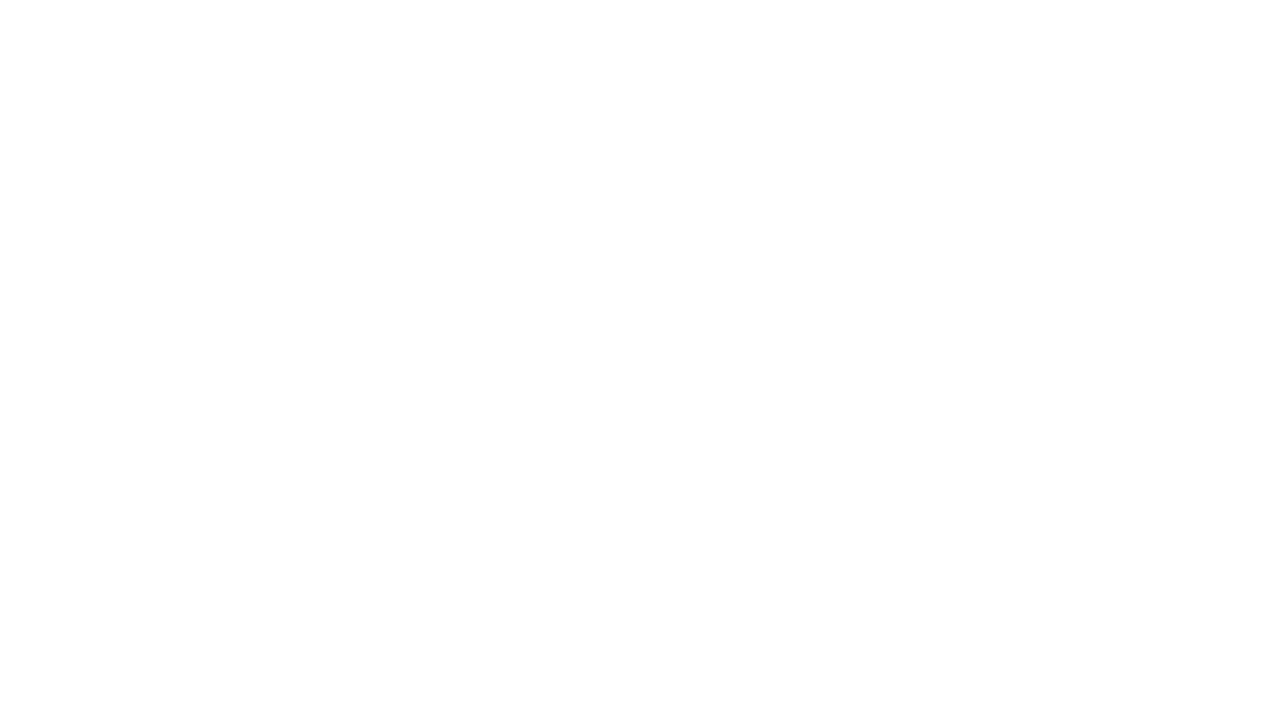

Page reloaded after network restoration
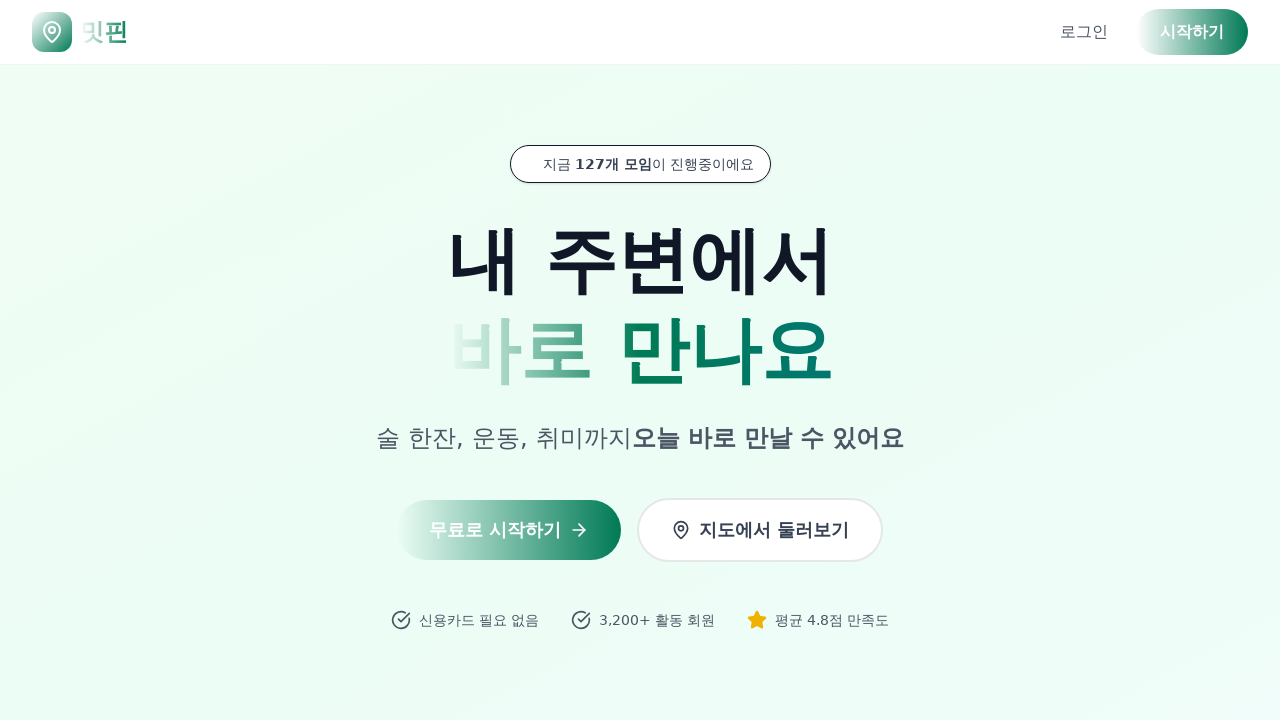

Page heading element confirmed loaded after network recovery
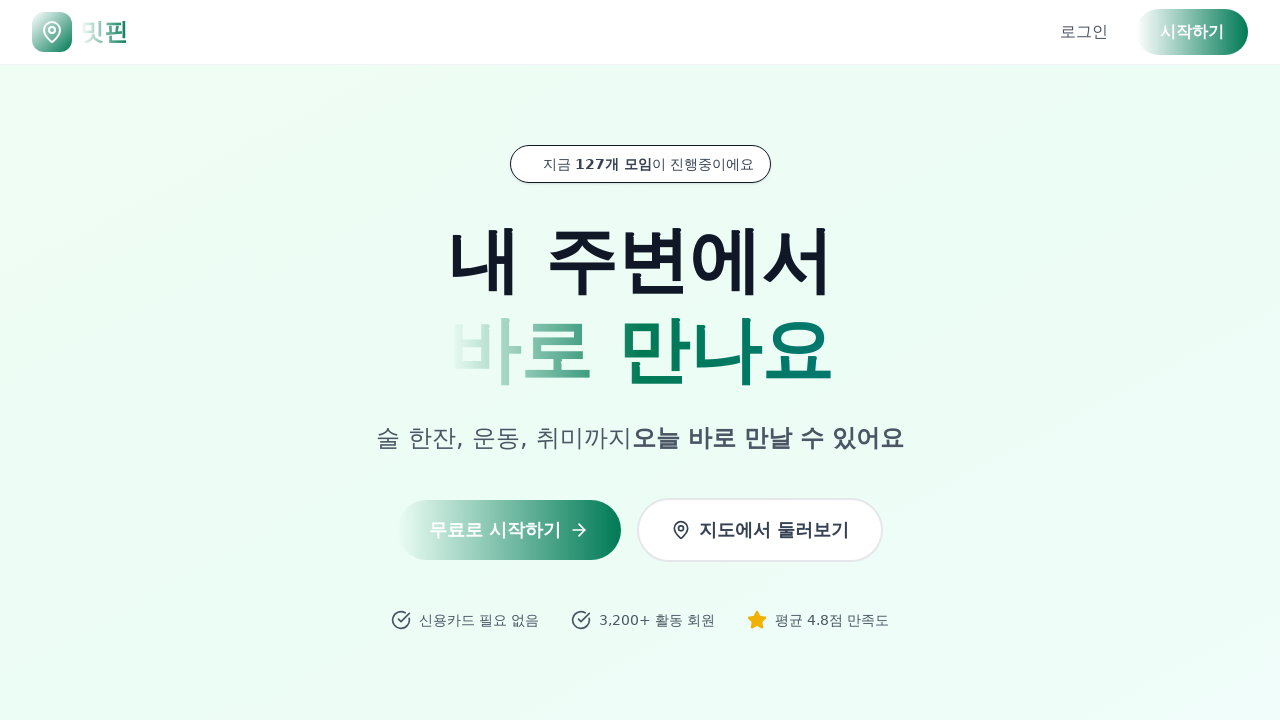

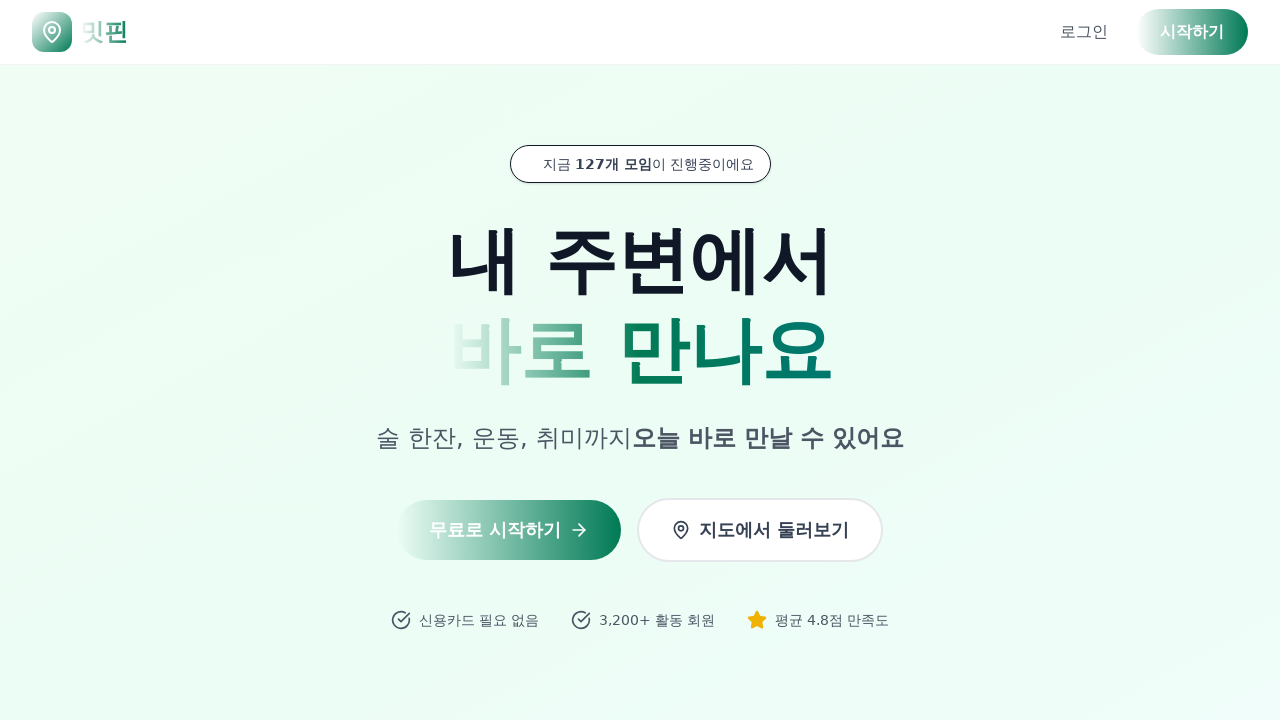